Tests handling of multiple frames by navigating into different frames on a demo page and filling text inputs within each frame, including an inner iframe.

Starting URL: https://ui.vision/demo/webtest/frames/

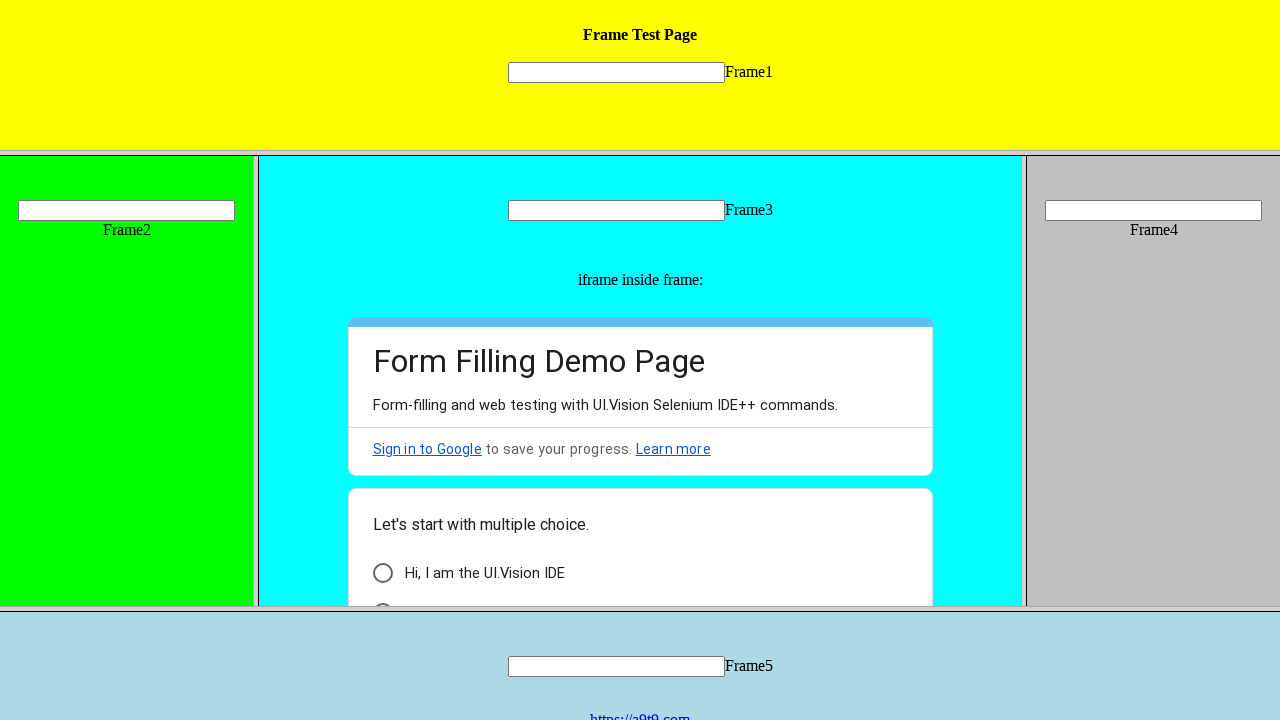

Located frame 1 with src='frame_1.html'
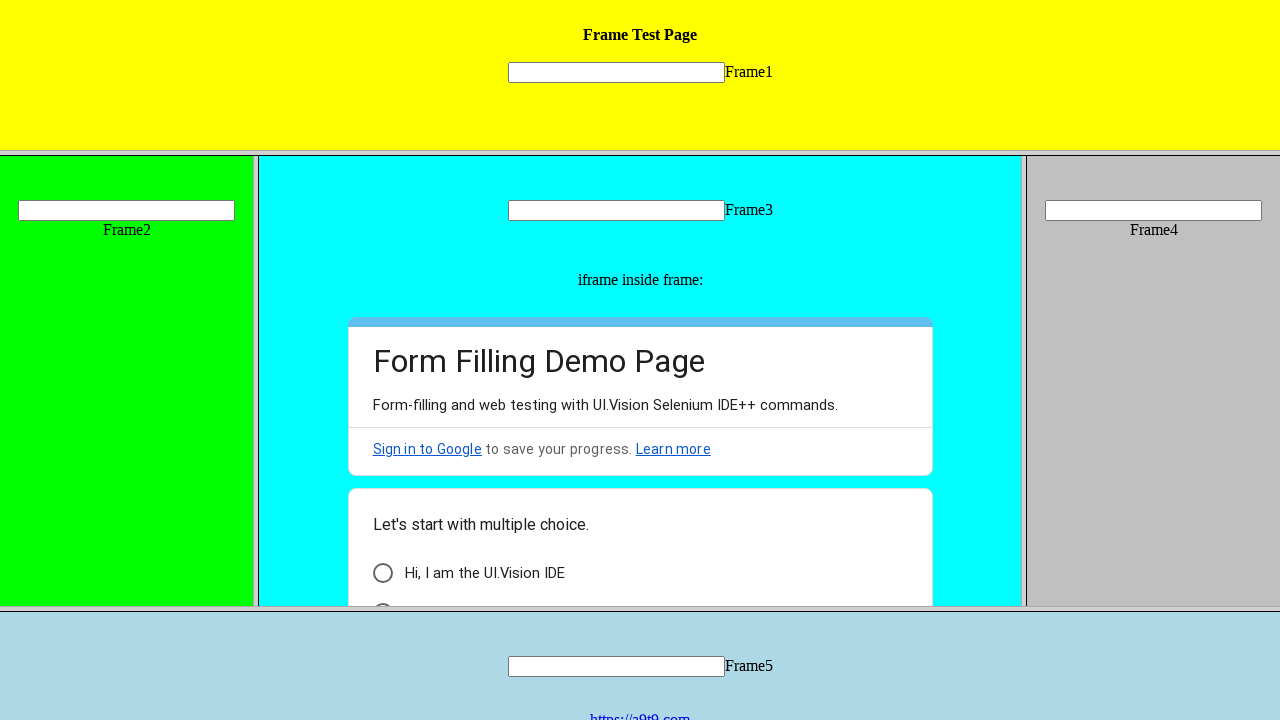

Filled input field in frame 1 with 'welcome to ui vision' on frame[src='frame_1.html'] >> internal:control=enter-frame >> input[name='mytext1
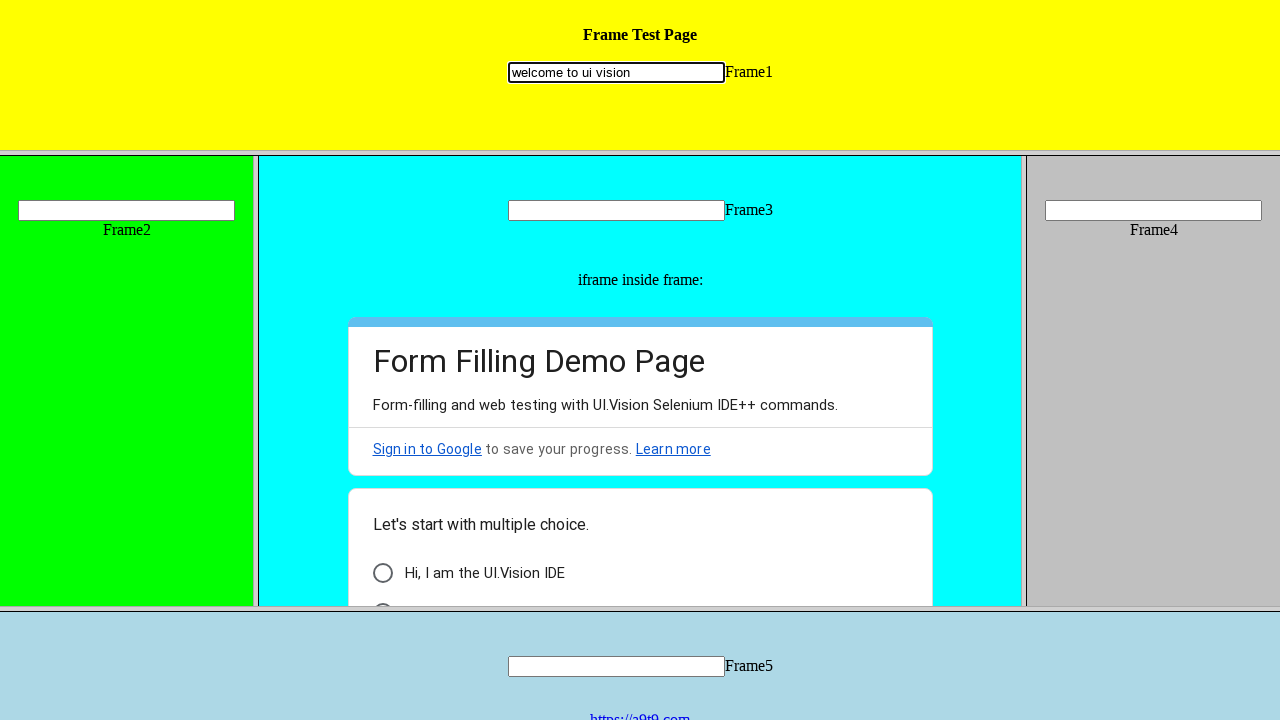

Located frame 2 with src='frame_2.html'
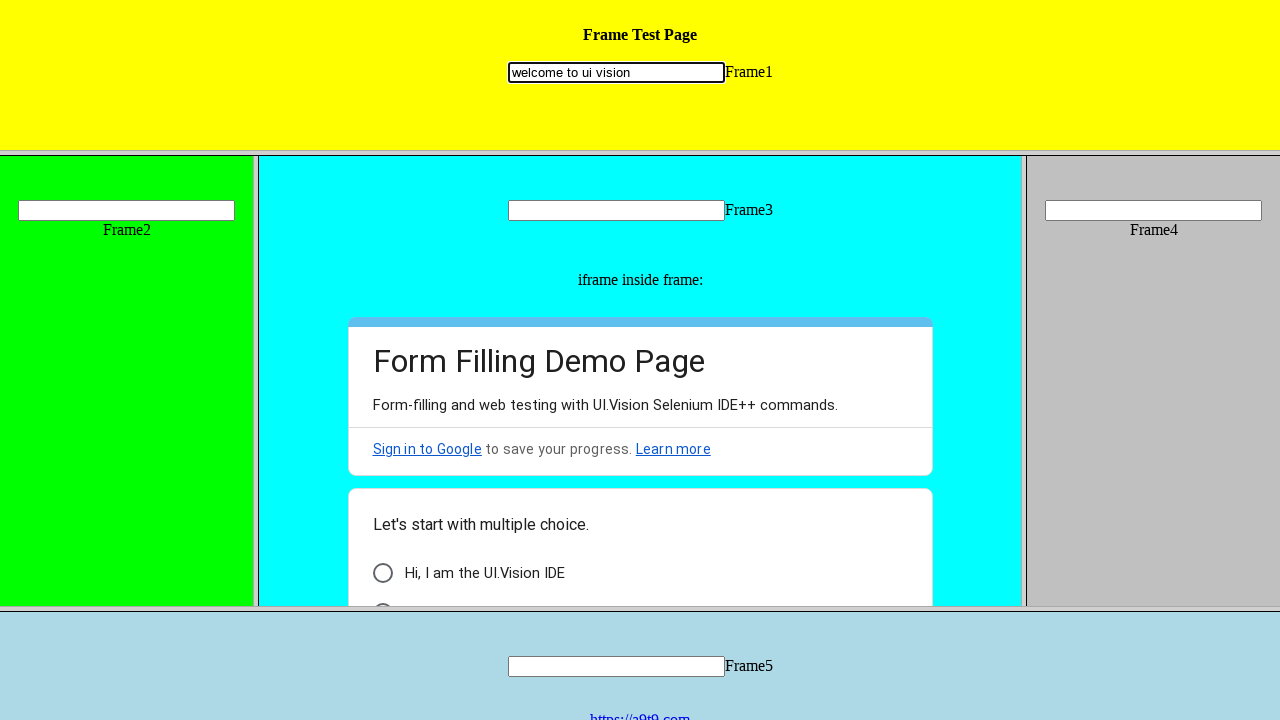

Filled input field in frame 2 with 'welcome to ui vision frame 2' on frame[src='frame_2.html'] >> internal:control=enter-frame >> input[name='mytext2
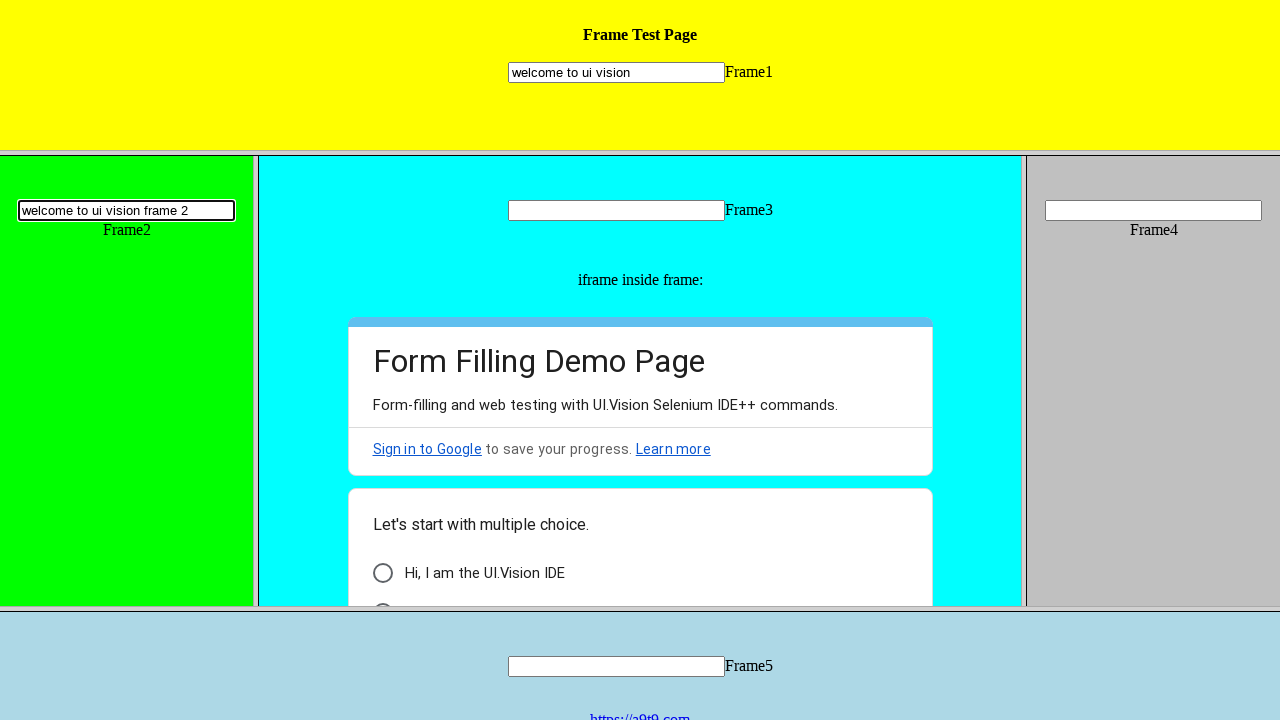

Located frame 3 with src='frame_3.html'
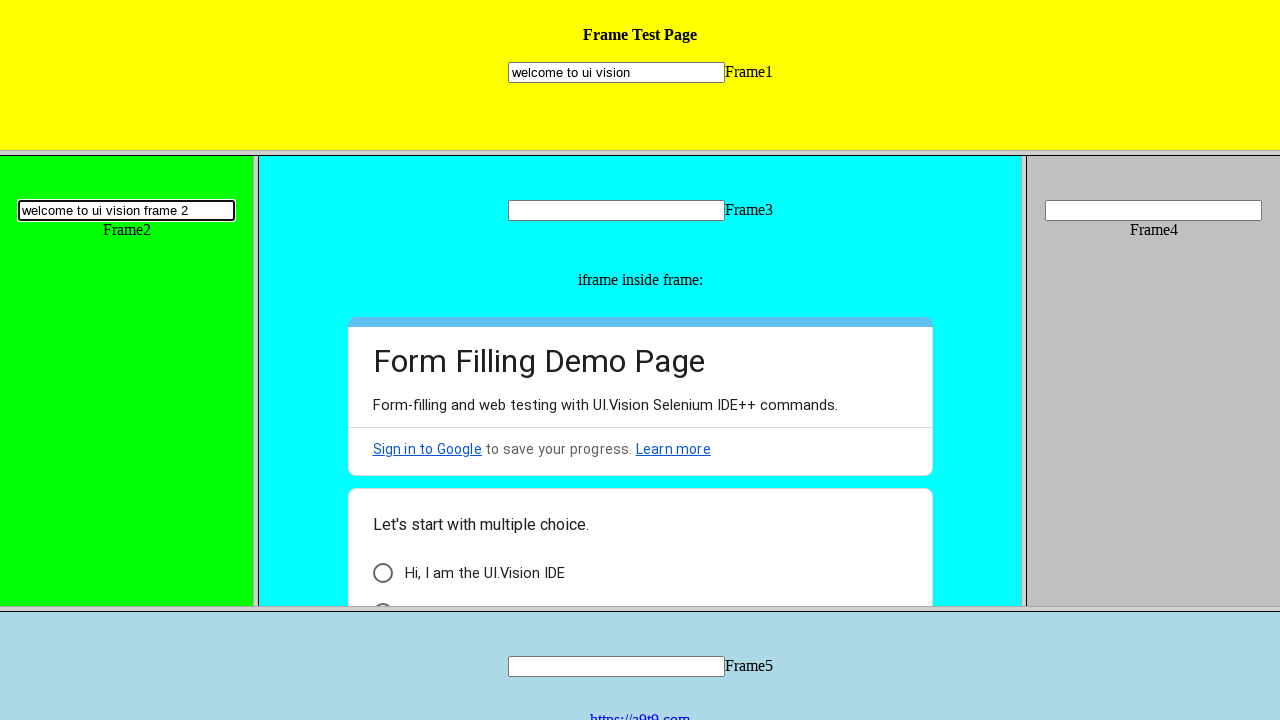

Filled input field in frame 3 with 'welcome to ui vision frame 3' on frame[src='frame_3.html'] >> internal:control=enter-frame >> input[name='mytext3
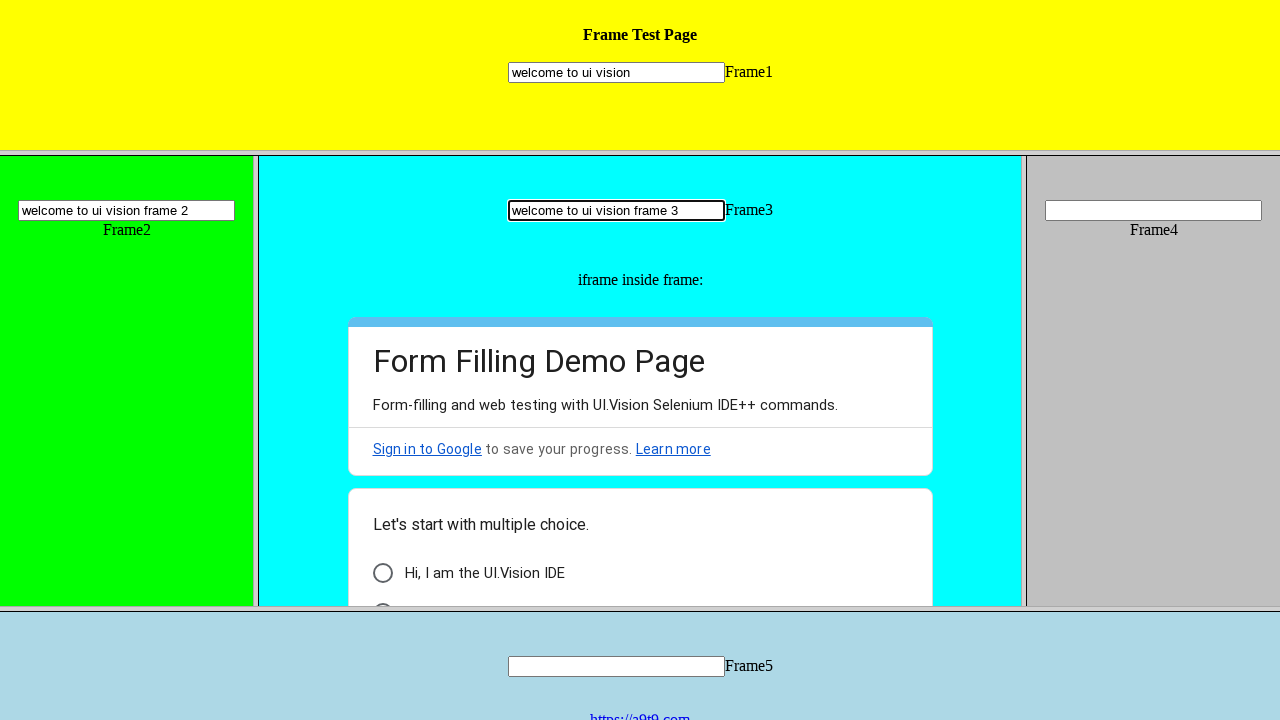

Located inner iframe within frame 3
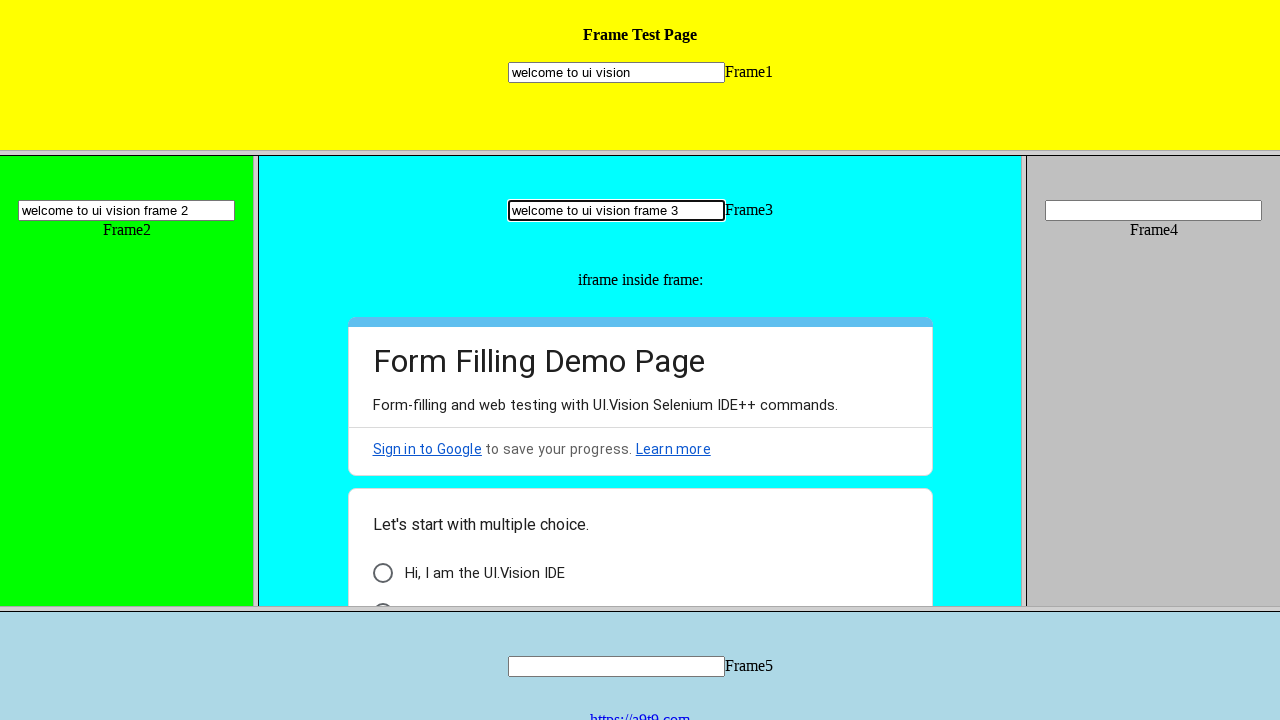

Clicked element within inner iframe of frame 3 at (382, 596) on frame[src='frame_3.html'] >> internal:control=enter-frame >> iframe >> nth=0 >> 
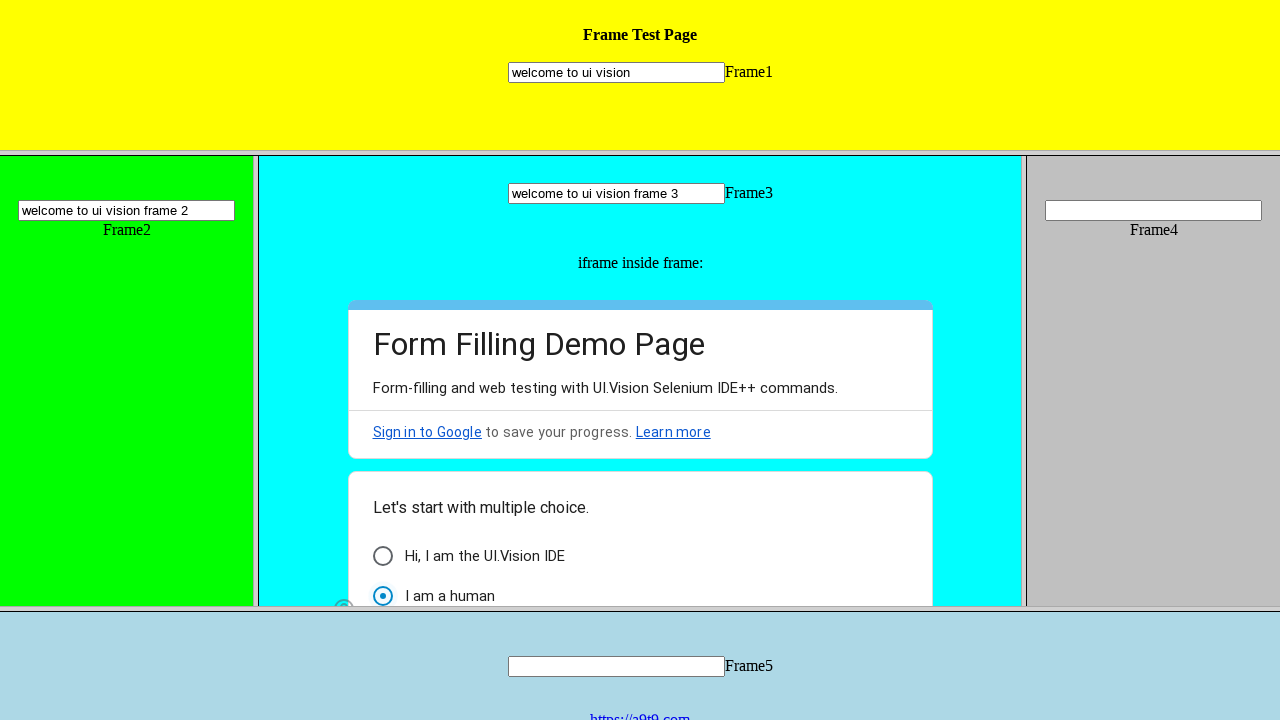

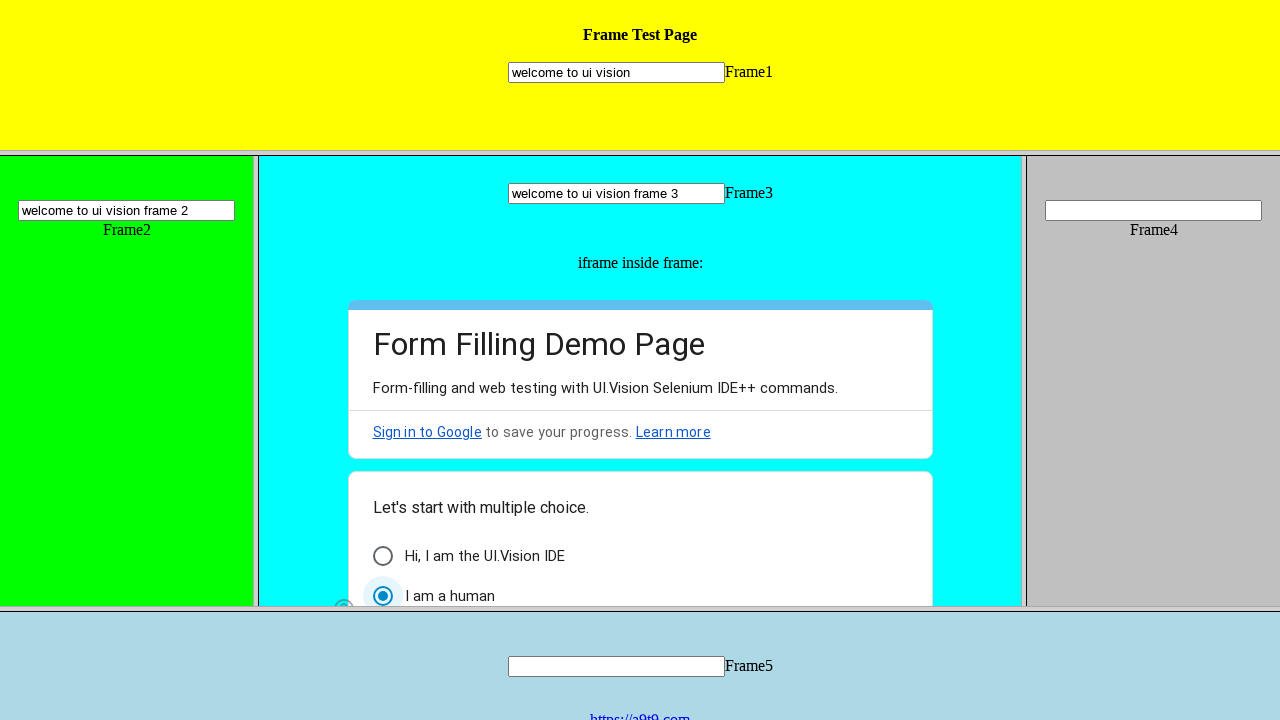